Tests double-click functionality by finding and switching to the frame containing a specific element, then double-clicking it to trigger a JavaScript function

Starting URL: https://www.w3schools.com/jsref/tryit.asp?filename=tryjsref_ondblclick

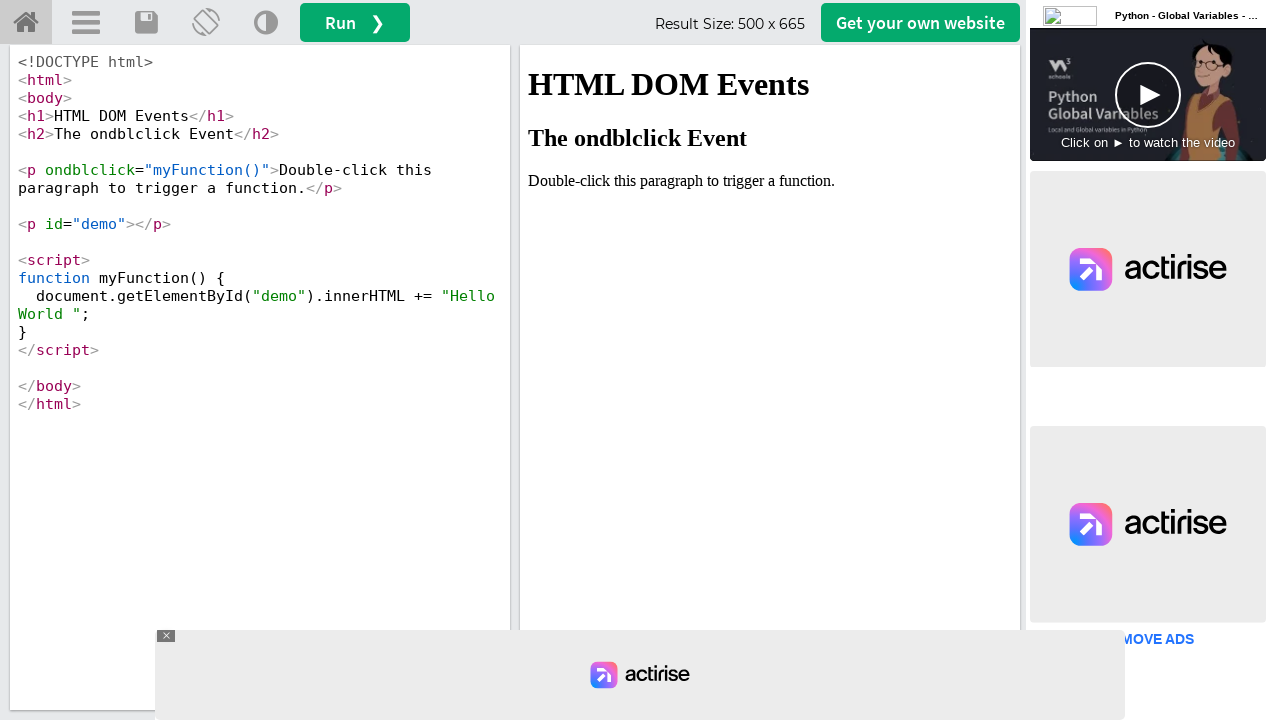

Navigated to W3Schools double-click demo page
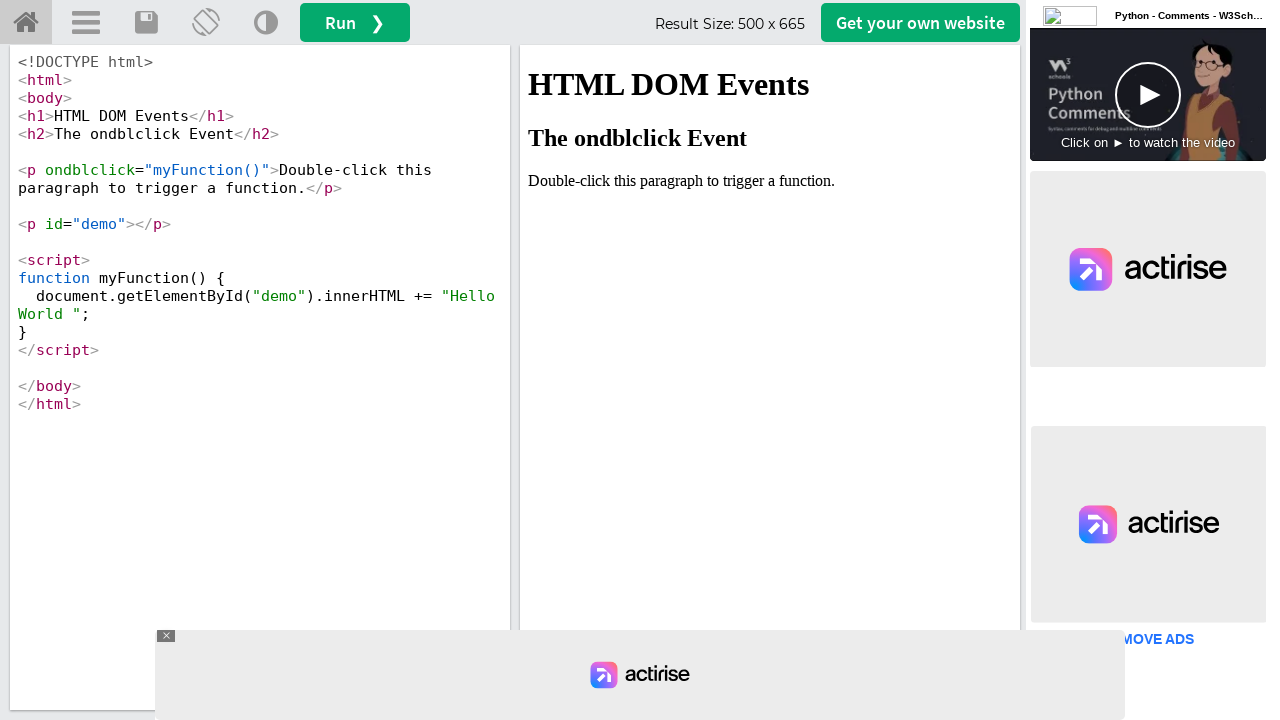

Located iframe#iframeResult containing the double-click element
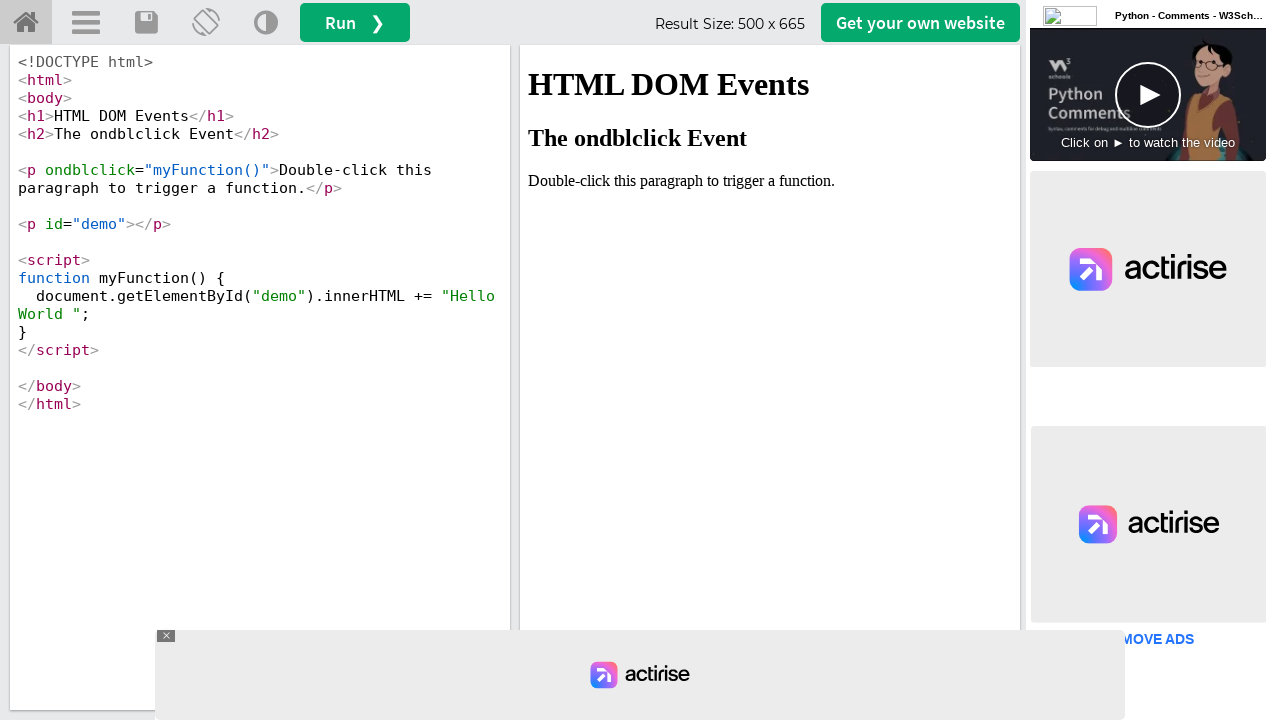

Double-clicked the element with ondblclick handler to trigger myFunction() at (770, 181) on iframe#iframeResult >> internal:control=enter-frame >> [ondblclick="myFunction()
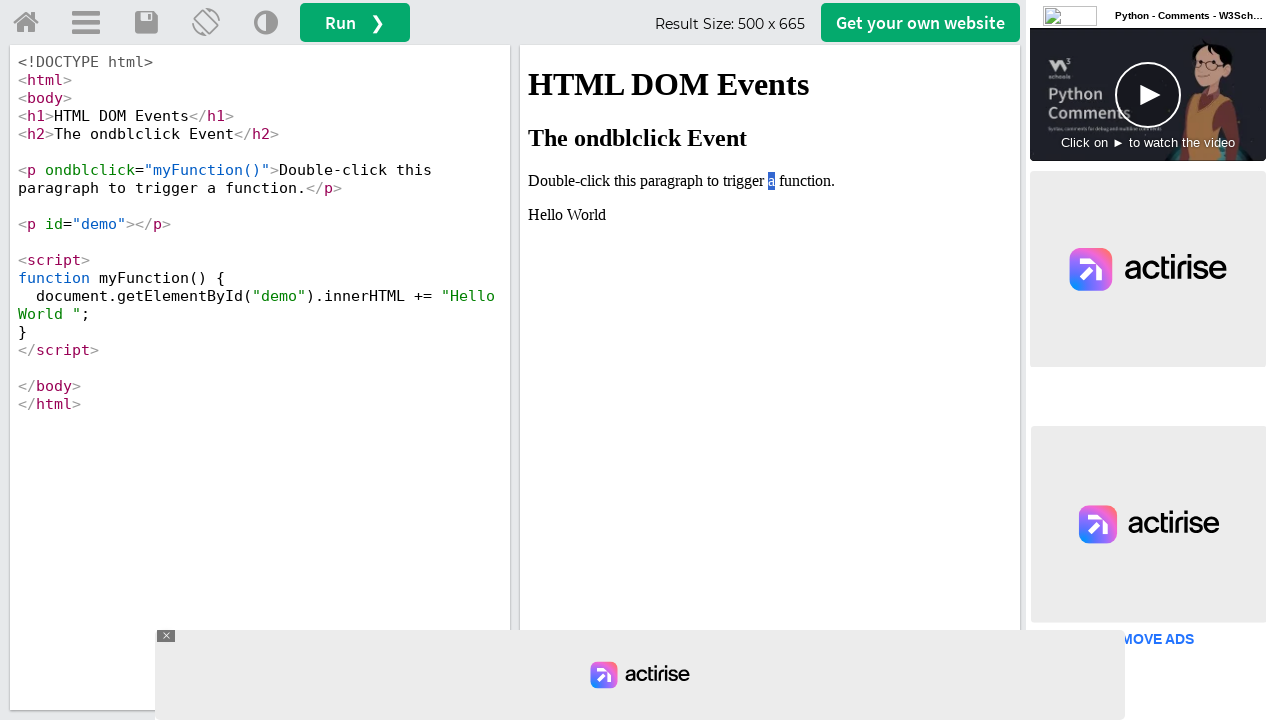

Verified that the #demo element appeared after double-click
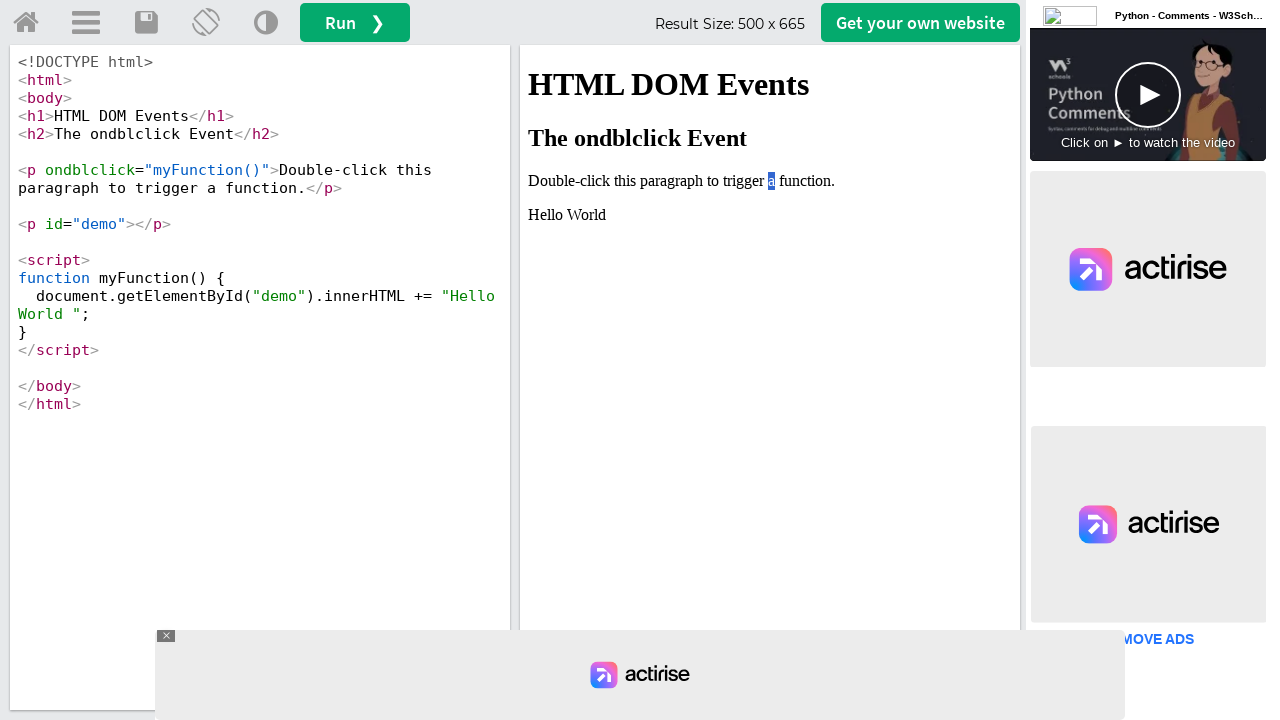

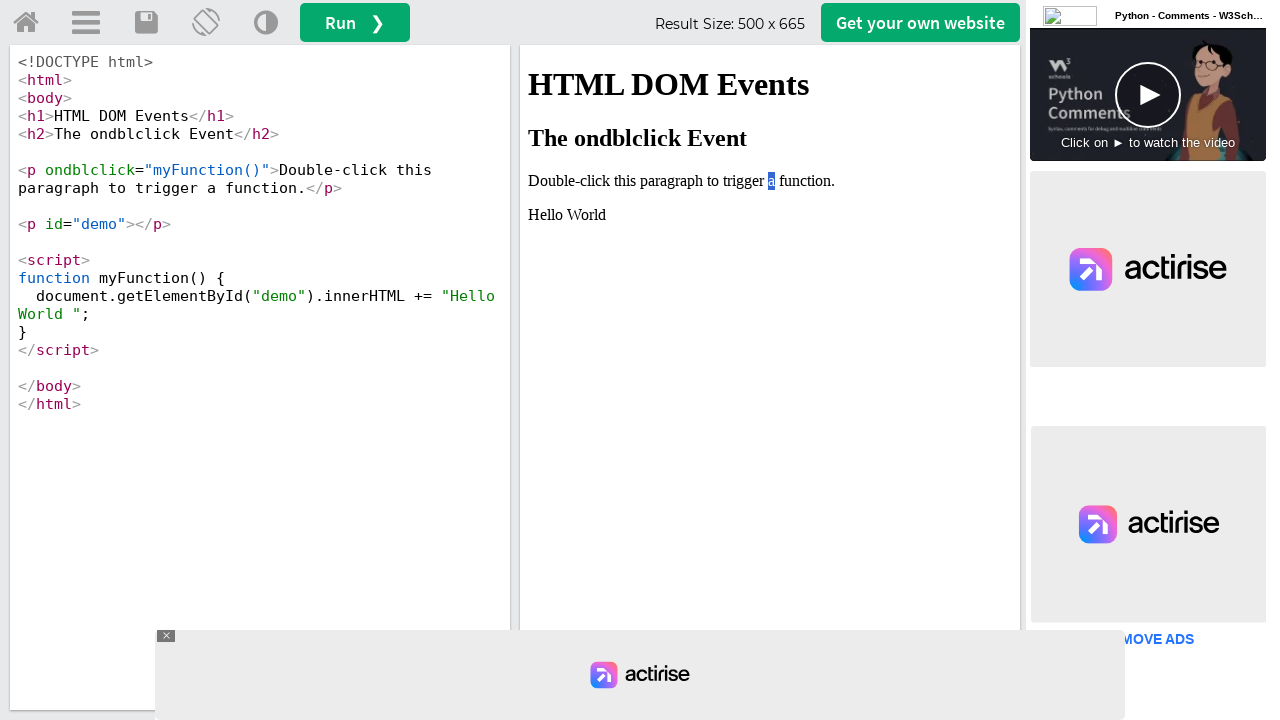